Tests product sorting by price functionality by selecting price sort option and verifying products are ordered correctly

Starting URL: http://intershop5.skillbox.ru/product-category/catalog/

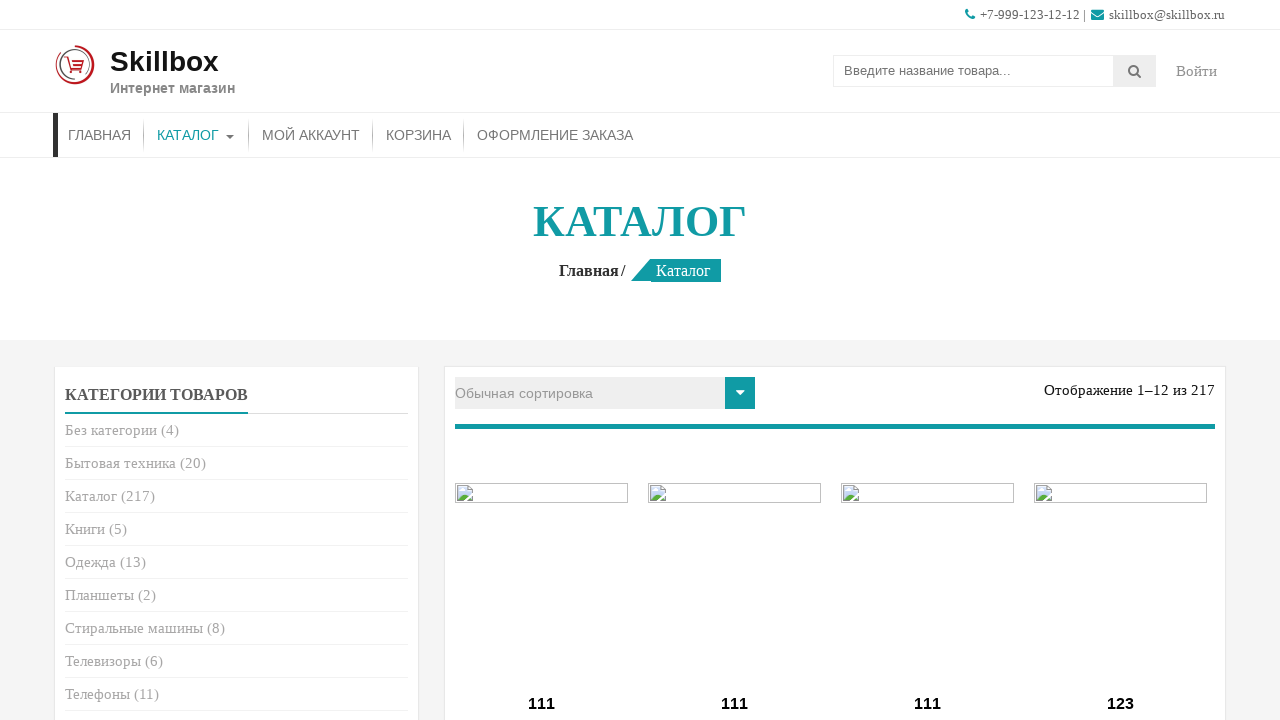

Reloaded the page
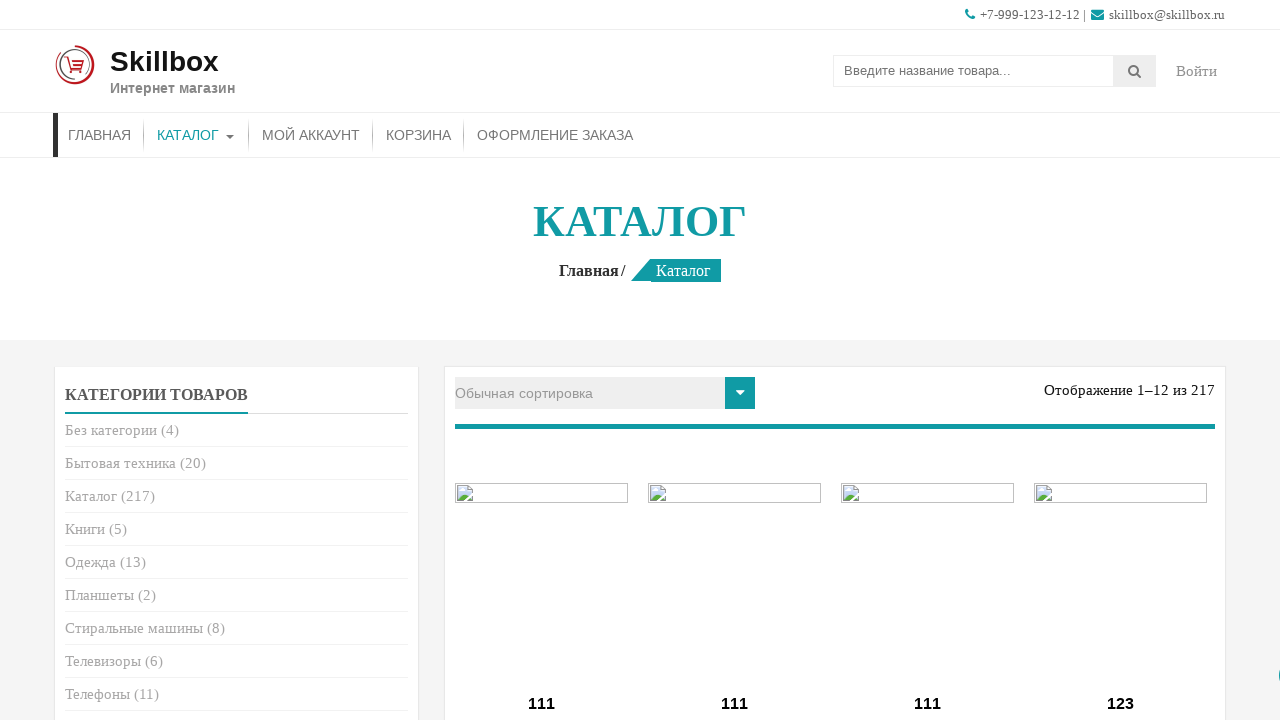

Sort dropdown selector appeared
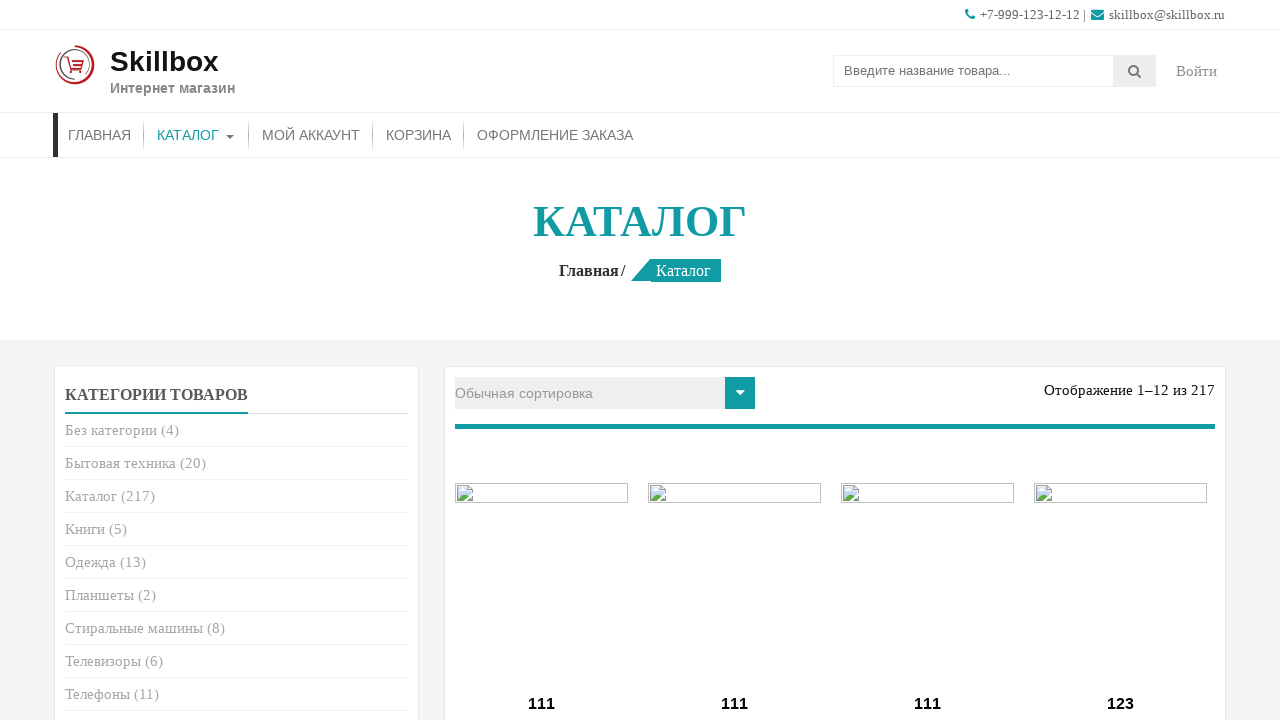

Selected price sorting option from dropdown on .orderby
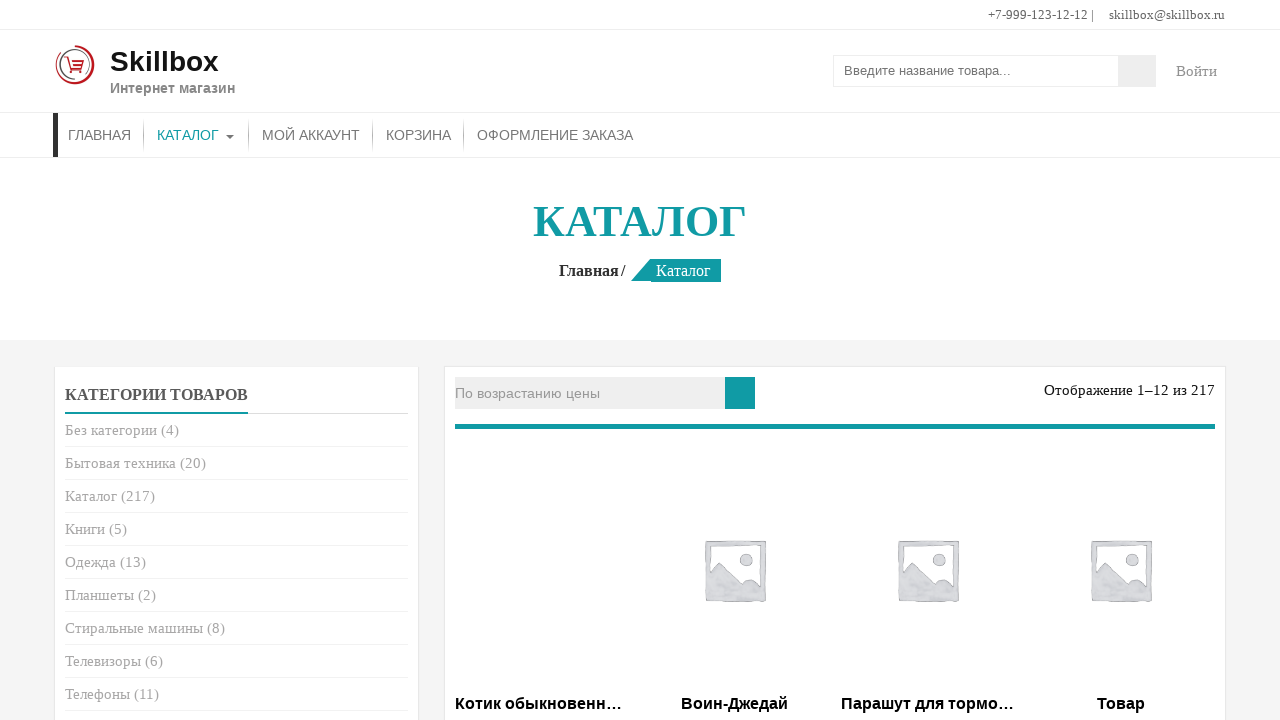

Products reloaded after sorting by price
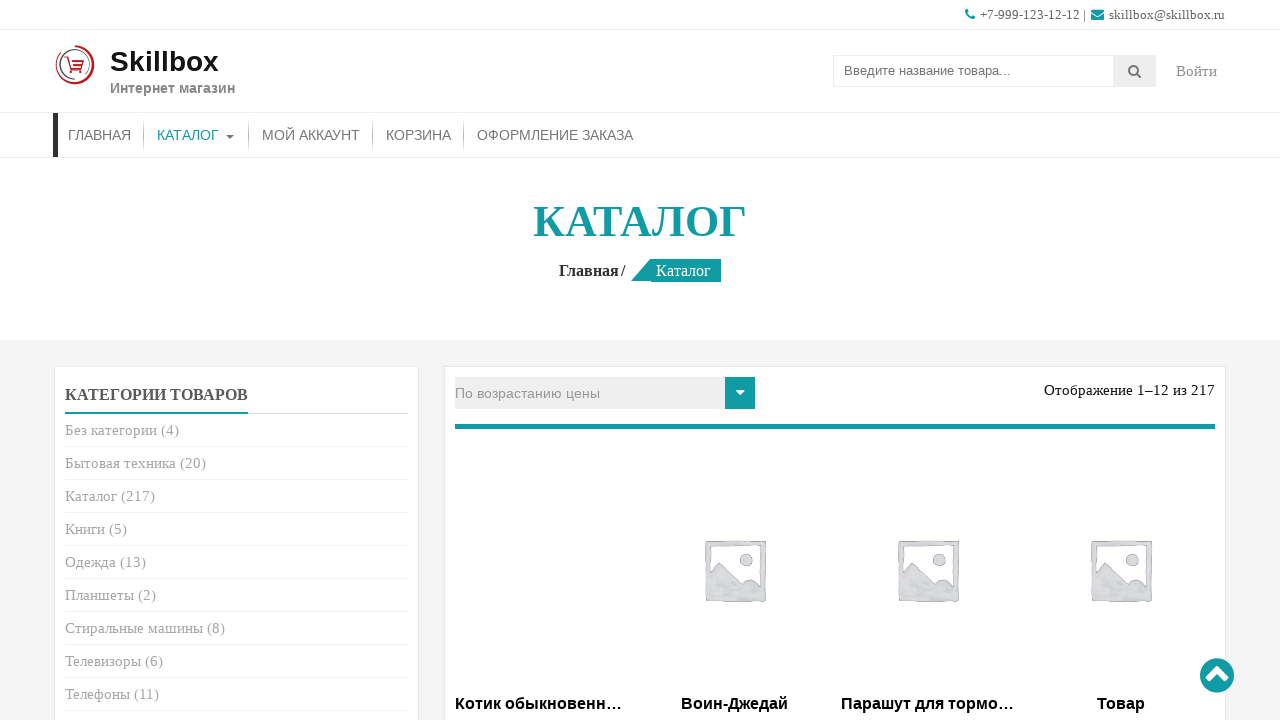

Verified product list is not empty - 12 products found
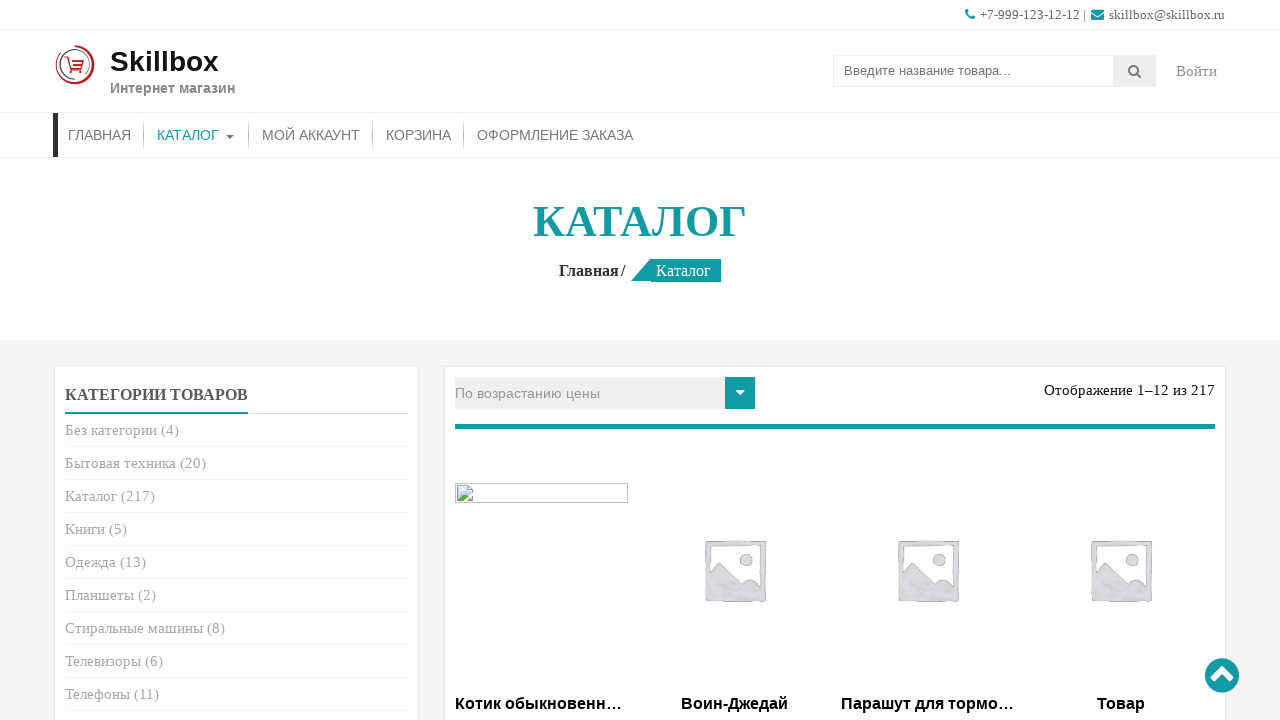

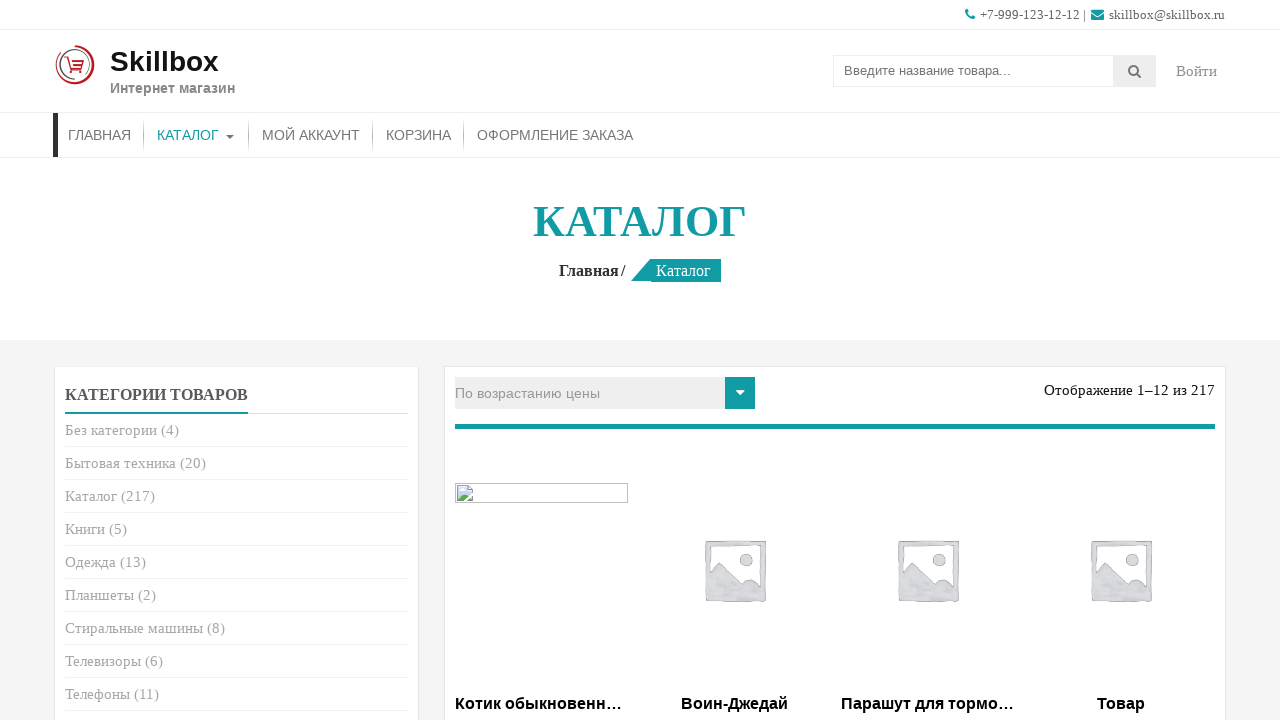